Tests a prompt alert by clicking a button, dismissing the prompt, and verifying the invalid name message

Starting URL: https://igorsmasc.github.io/alertas_atividade_selenium/

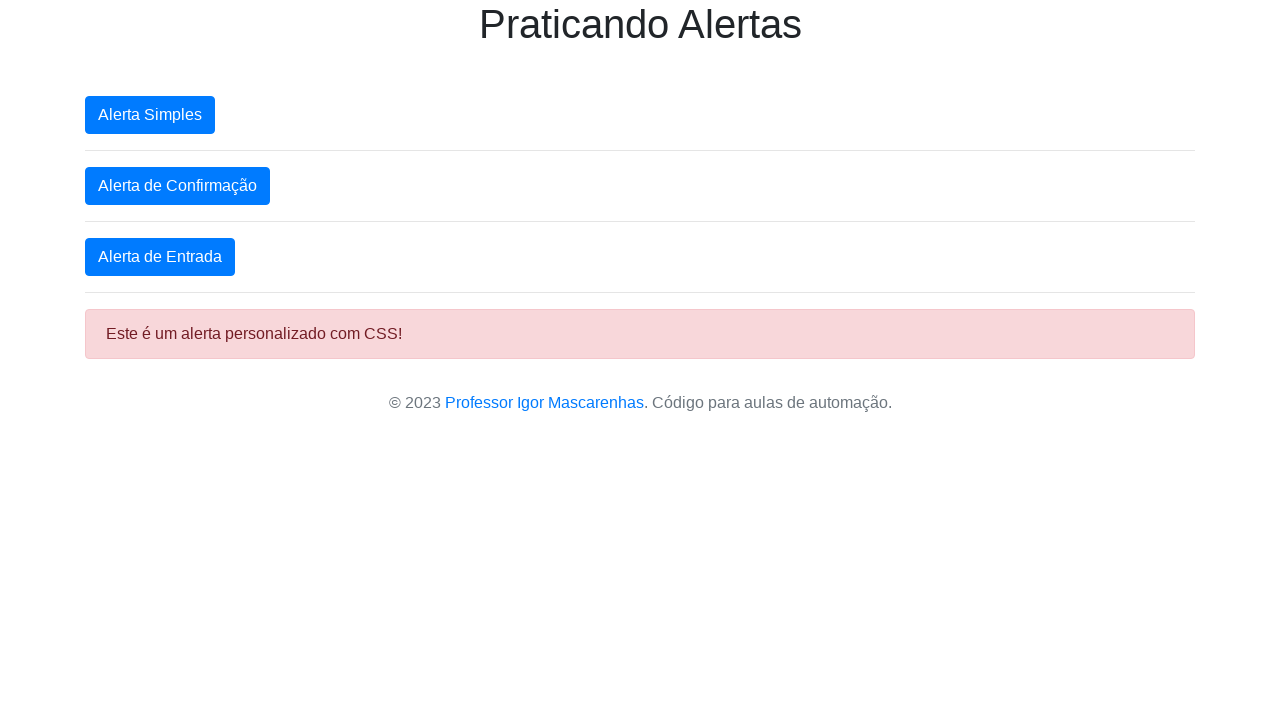

Dismissed prompt alert asking for name at (160, 257) on xpath=/html/body/div/button[3]
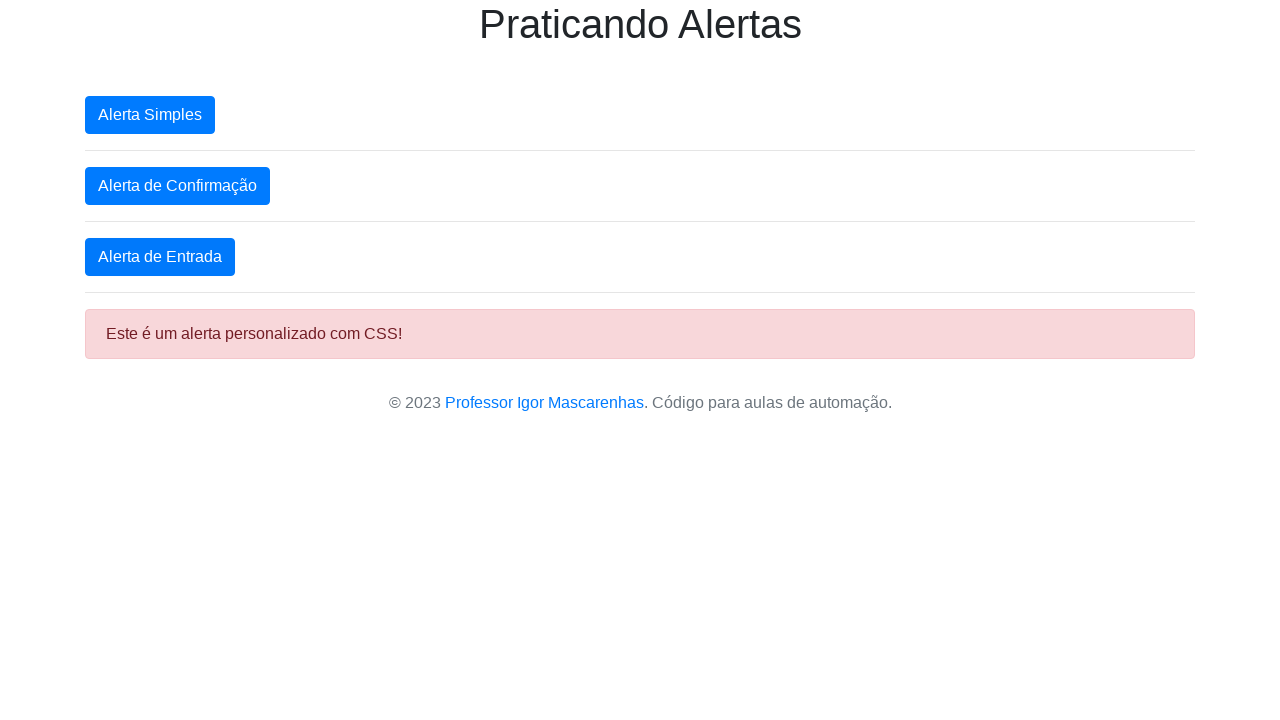

Clicked third button to trigger prompt alert
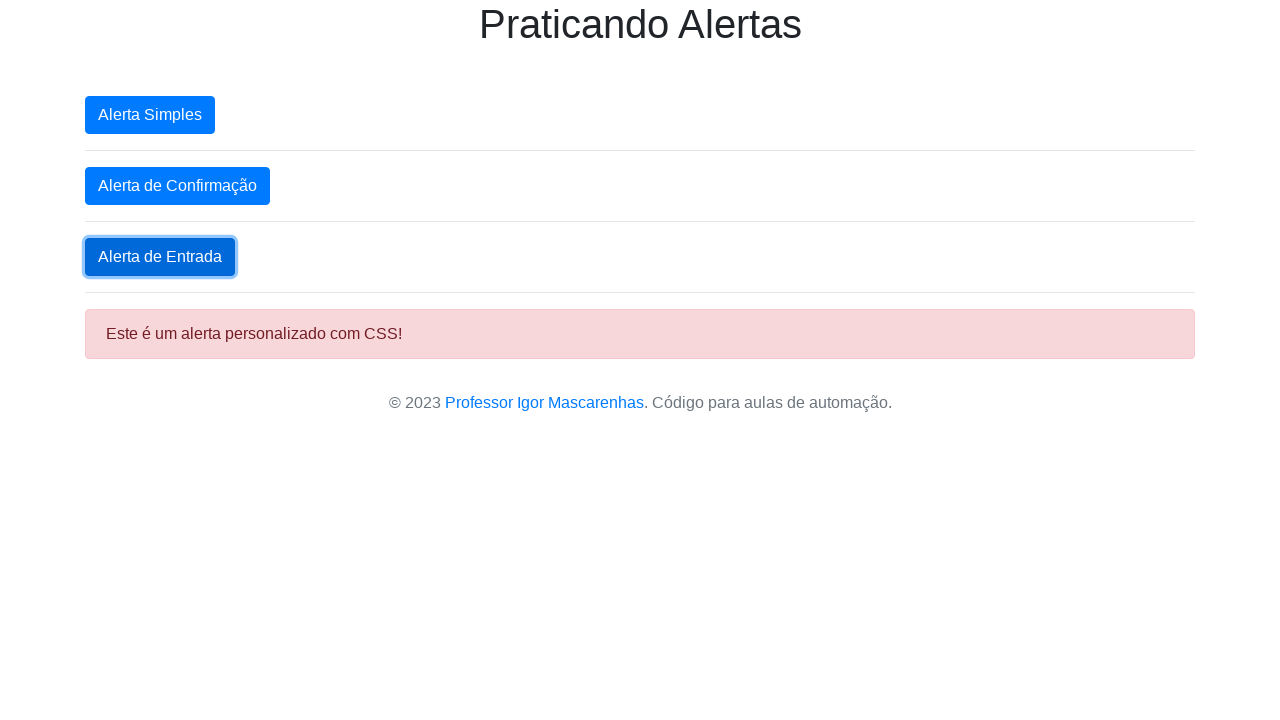

Waited 500ms for second alert to appear
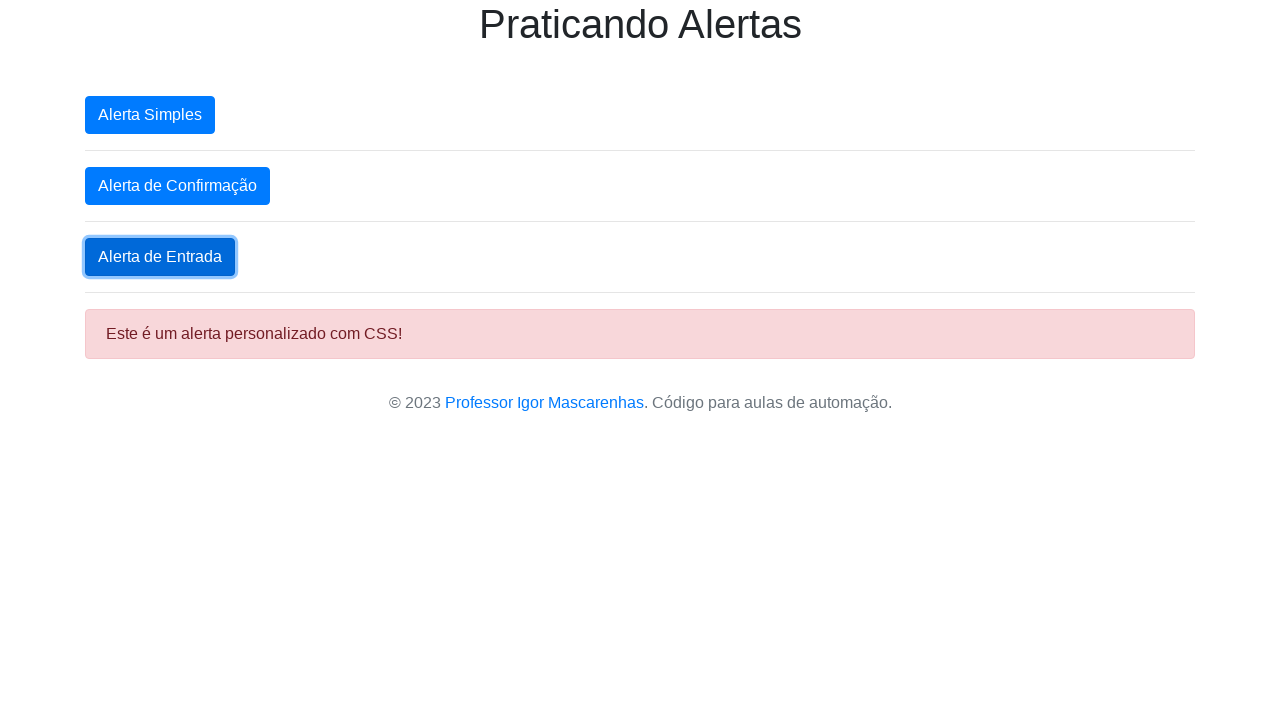

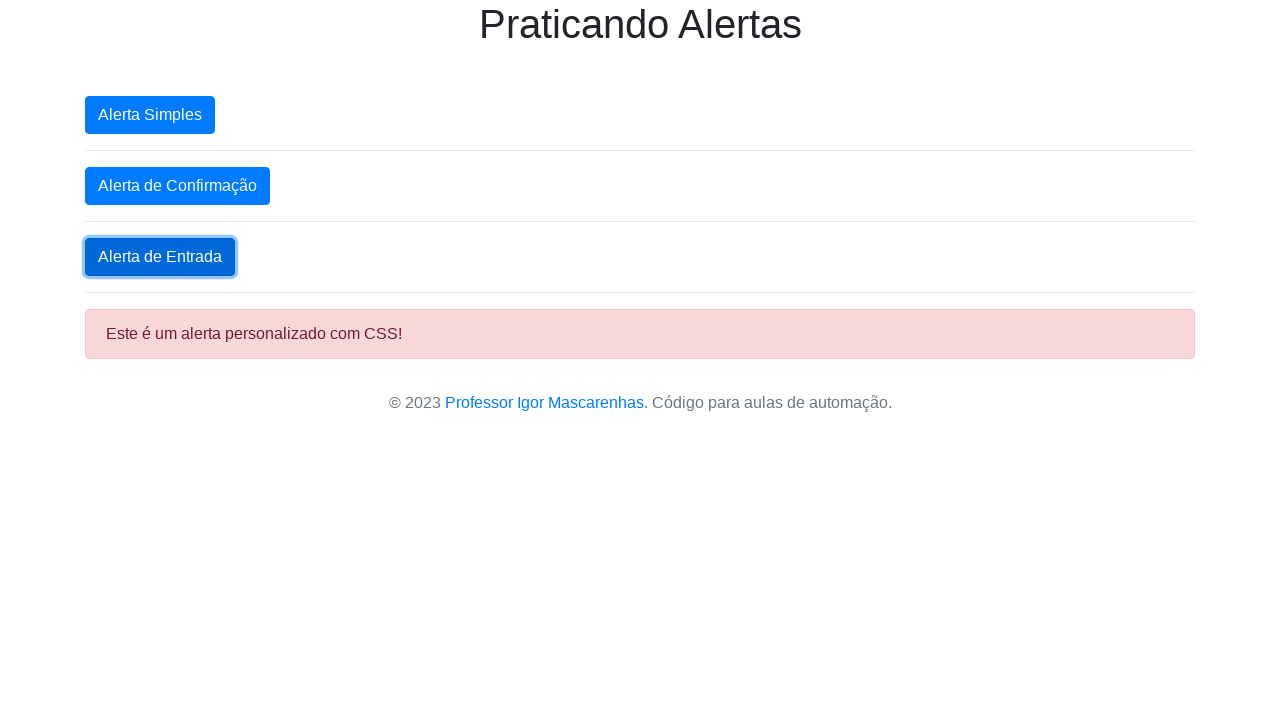